Tests multi-select dropdown functionality by selecting multiple superhero options and verifying single vs multiple dropdown behavior

Starting URL: https://letcode.in/dropdowns

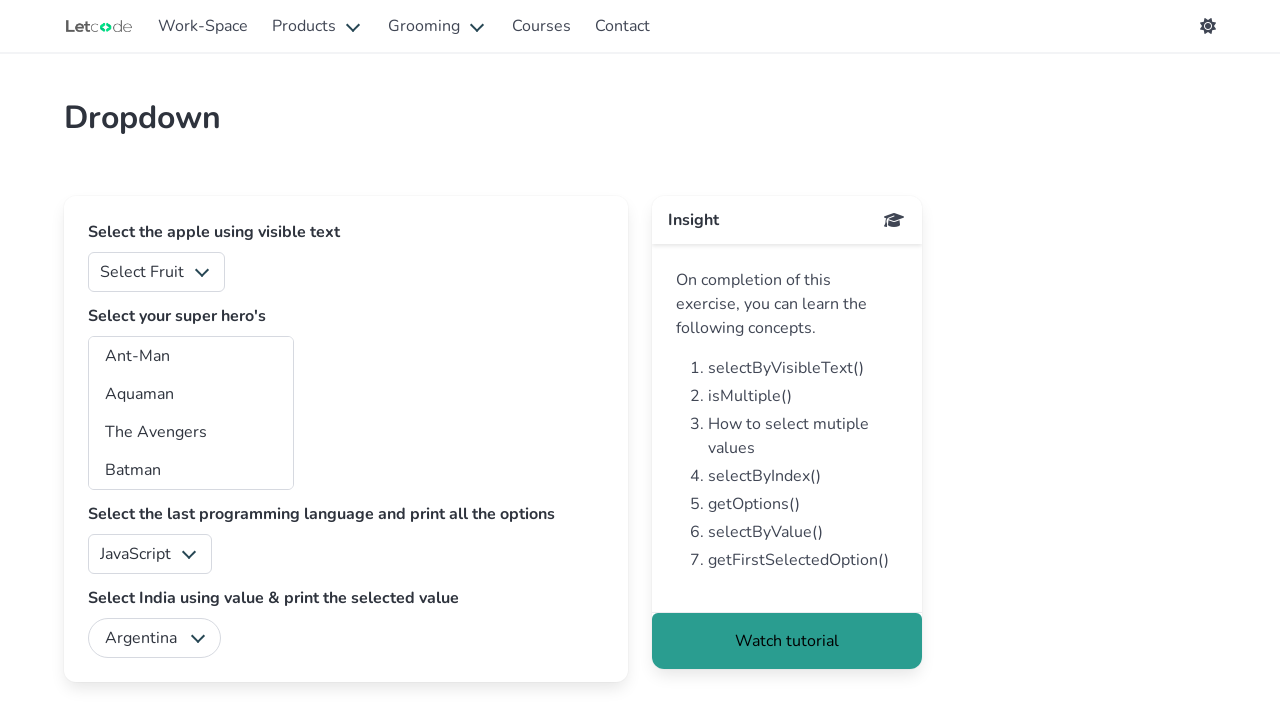

Located multi-select dropdown for superheroes
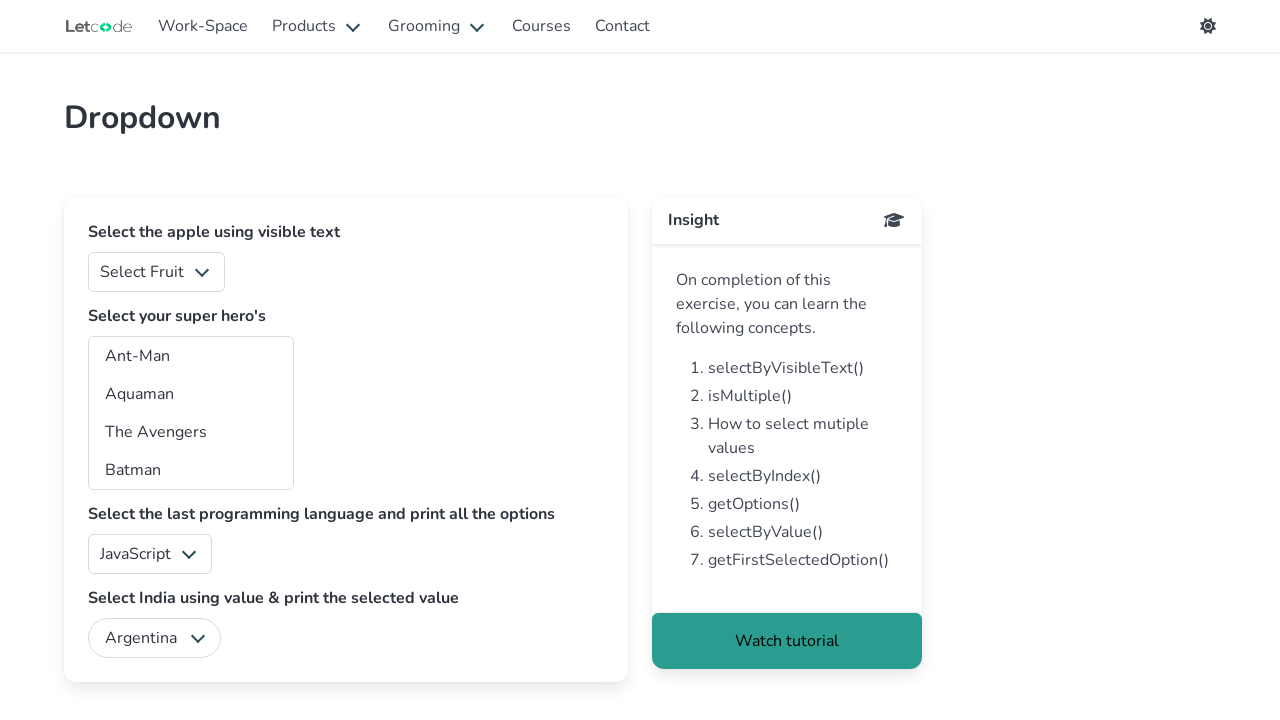

Selected 'Batman' from multi-select dropdown on select#superheros
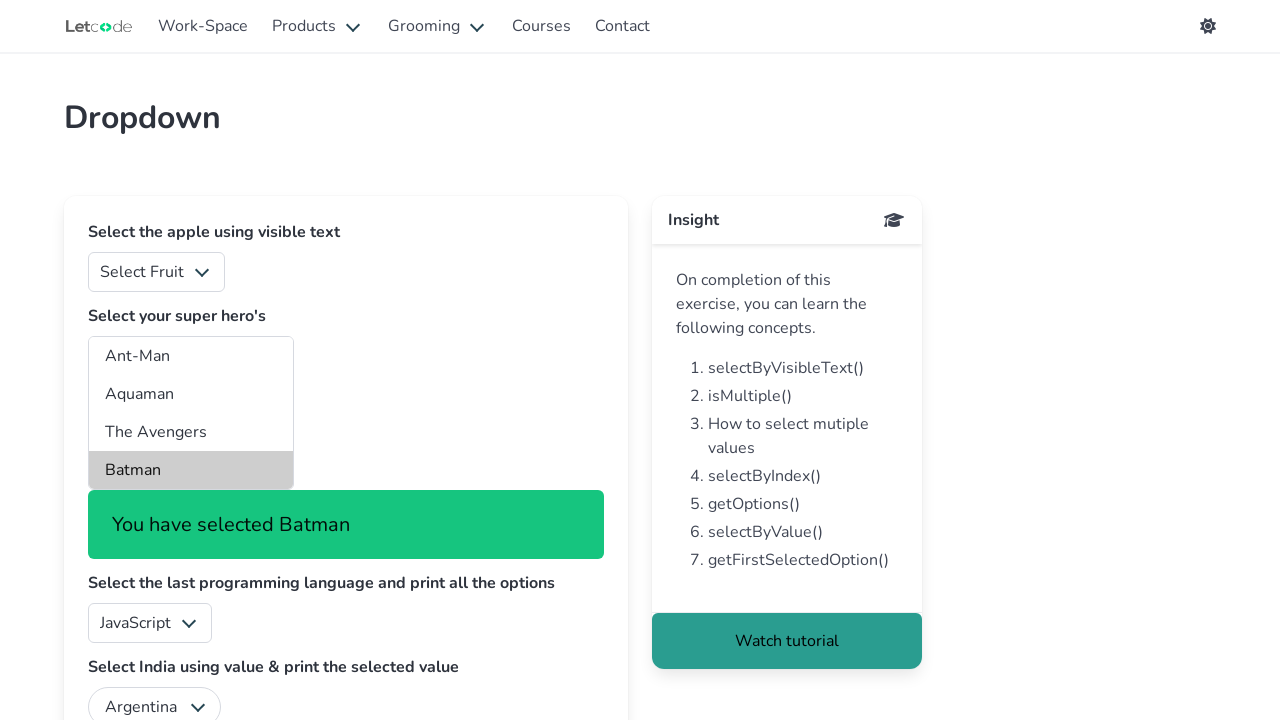

Selected 'Ant-Man' from multi-select dropdown on select#superheros
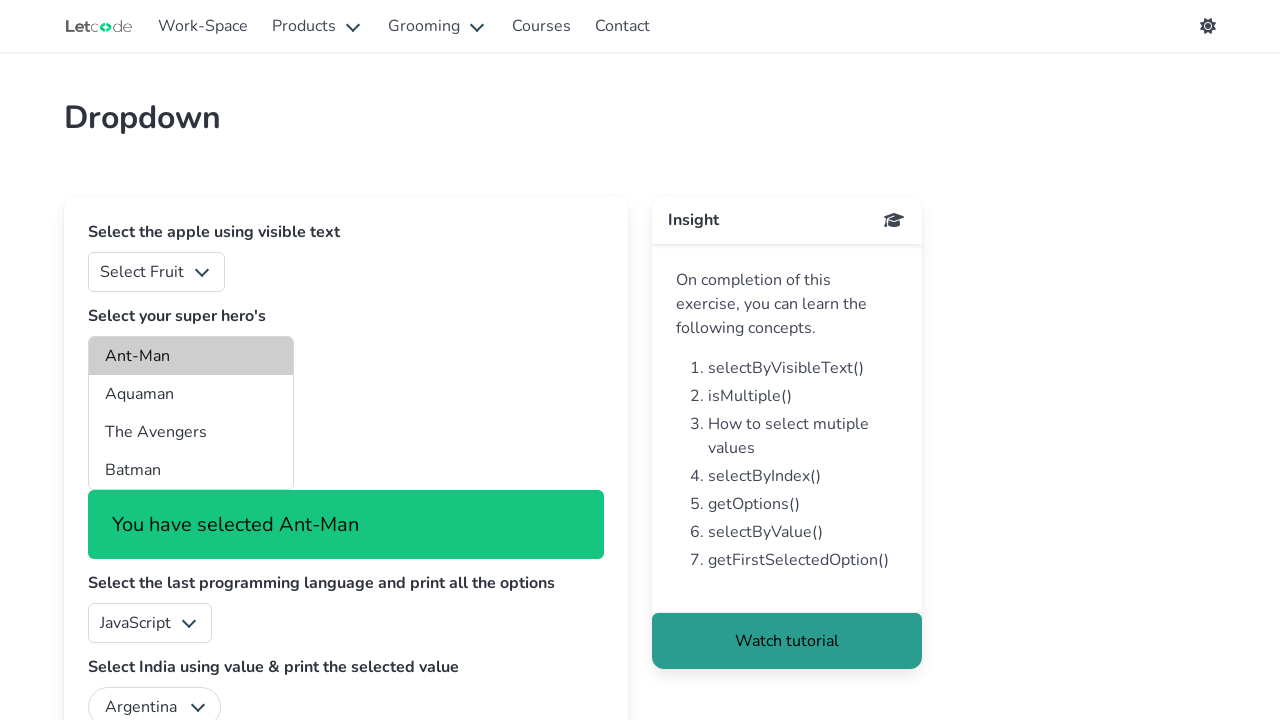

Selected superhero option by value 'aq' on select#superheros
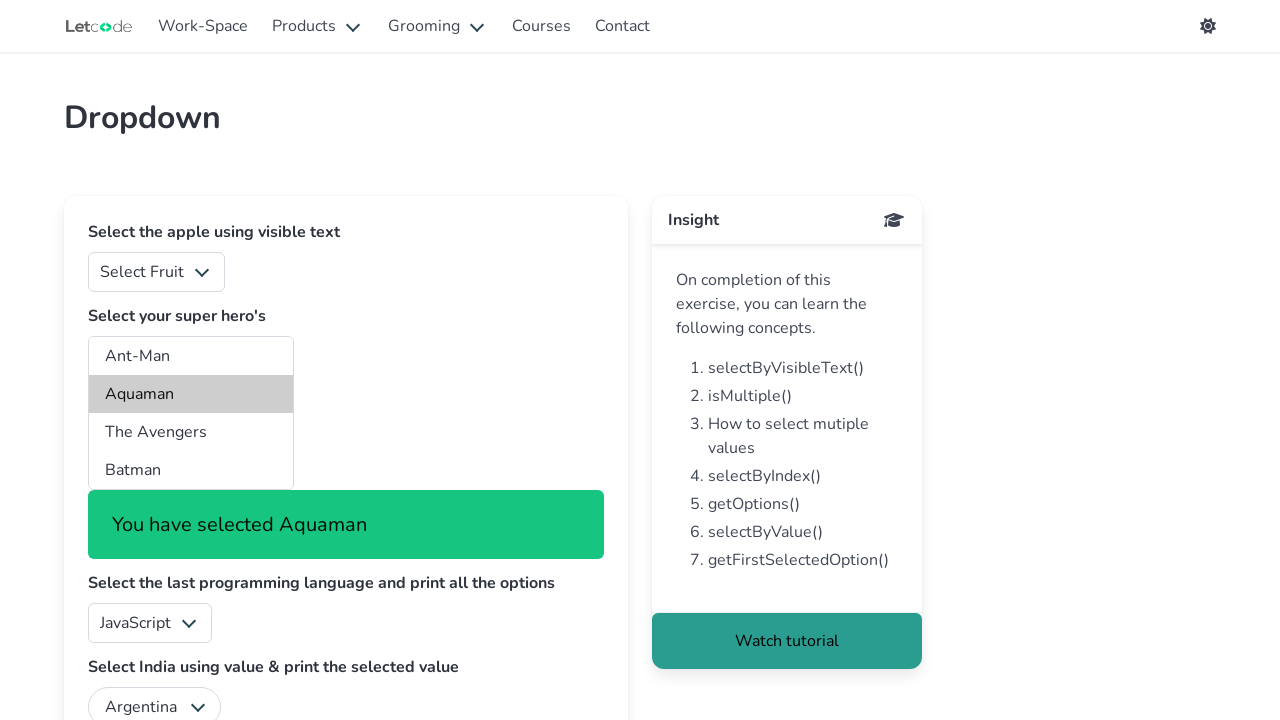

Selected 'The Avengers' from multi-select dropdown on select#superheros
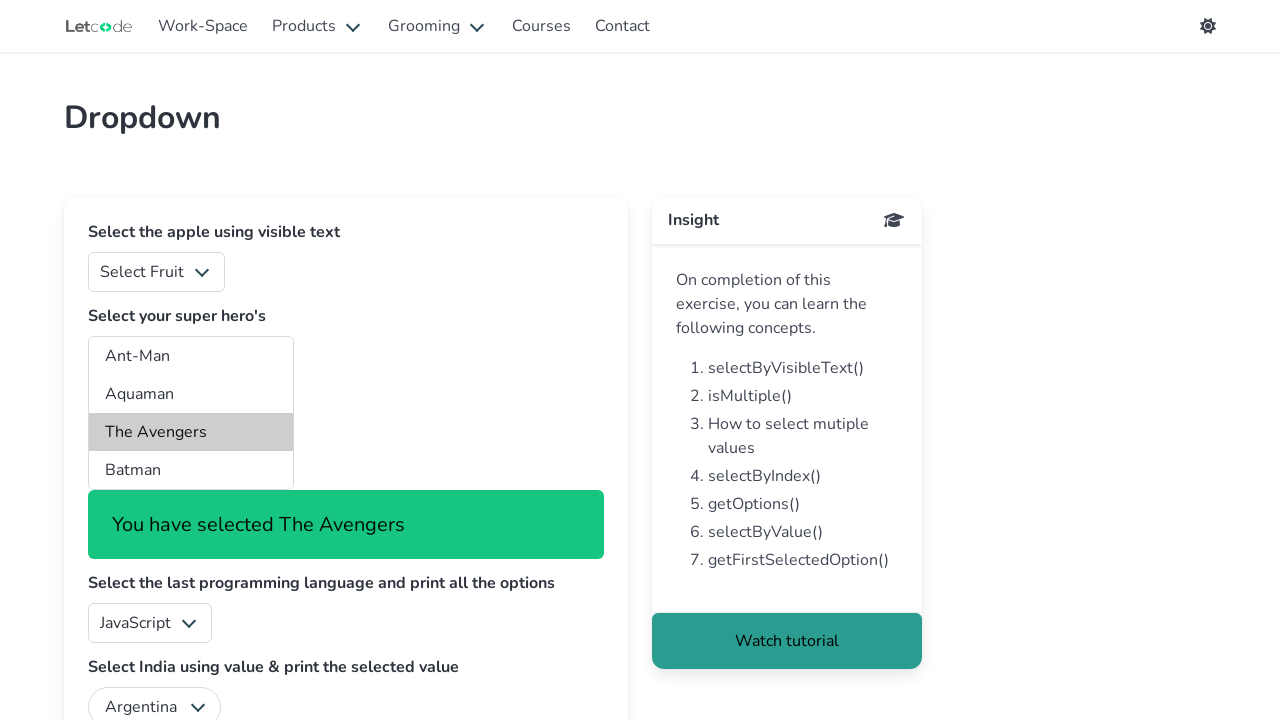

Retrieved all available options from superhero dropdown
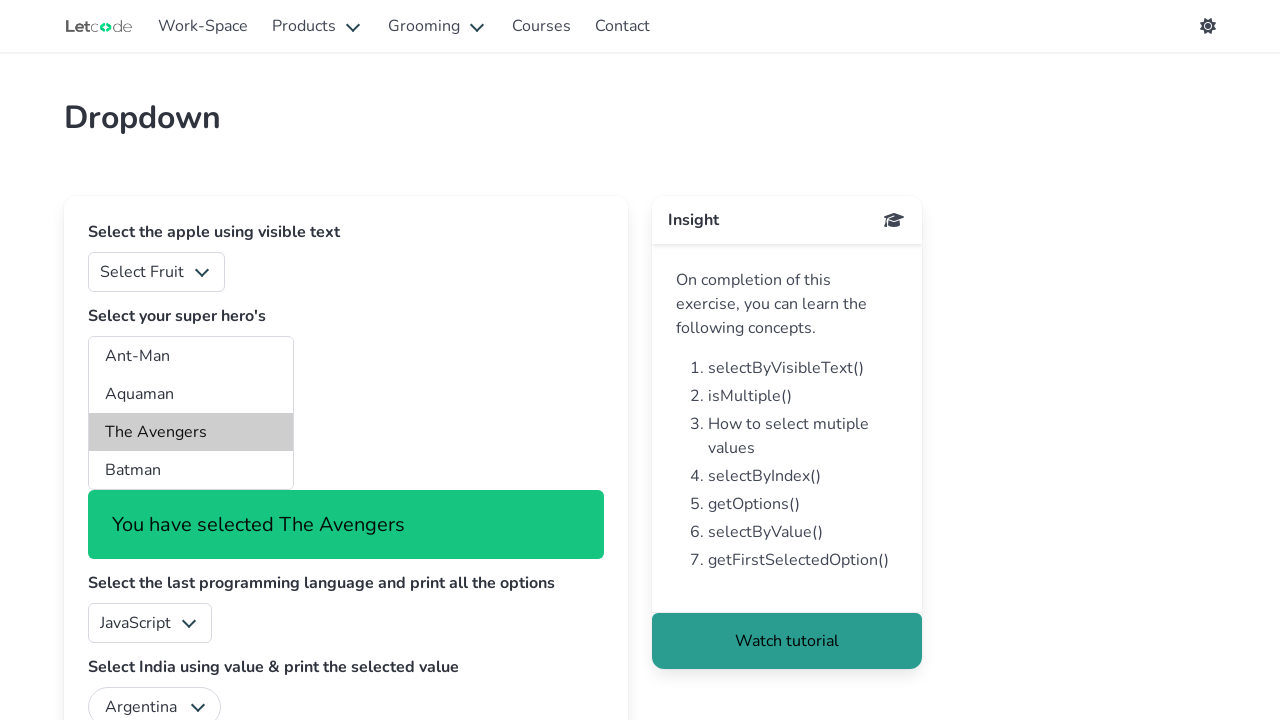

Selected 6th option (index 5) from superhero dropdown on select#superheros
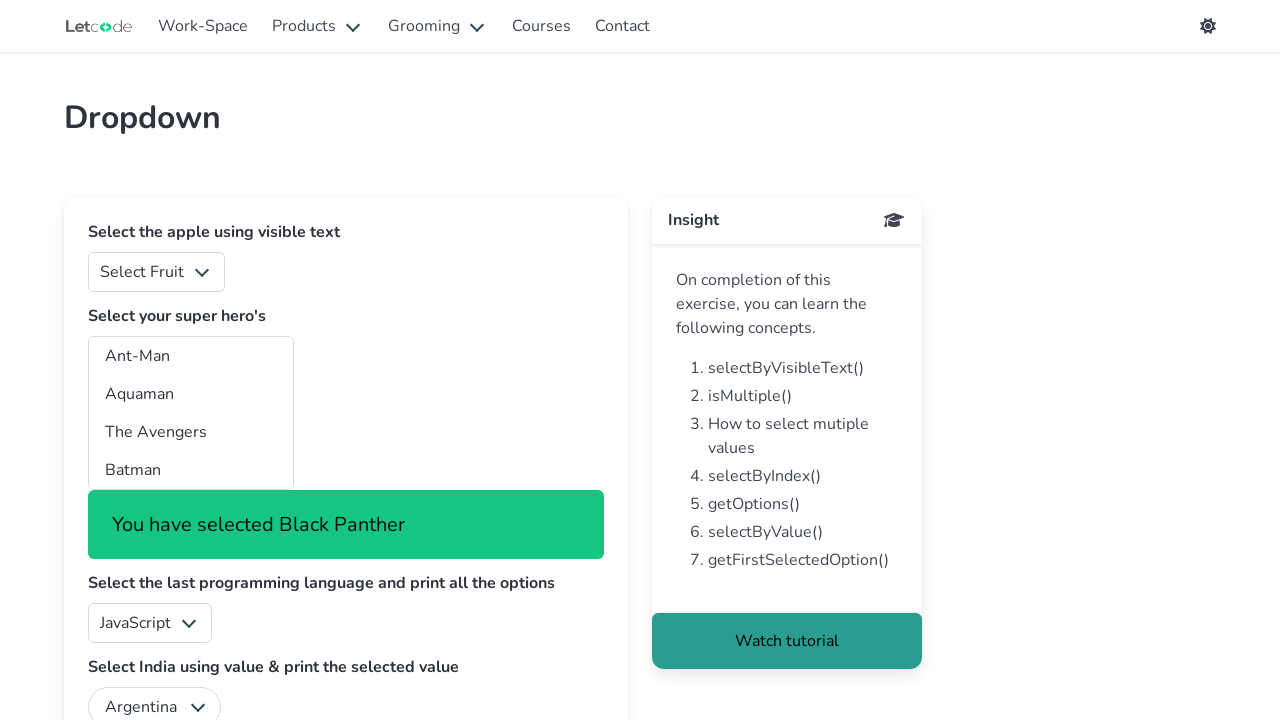

Located single-select fruits dropdown
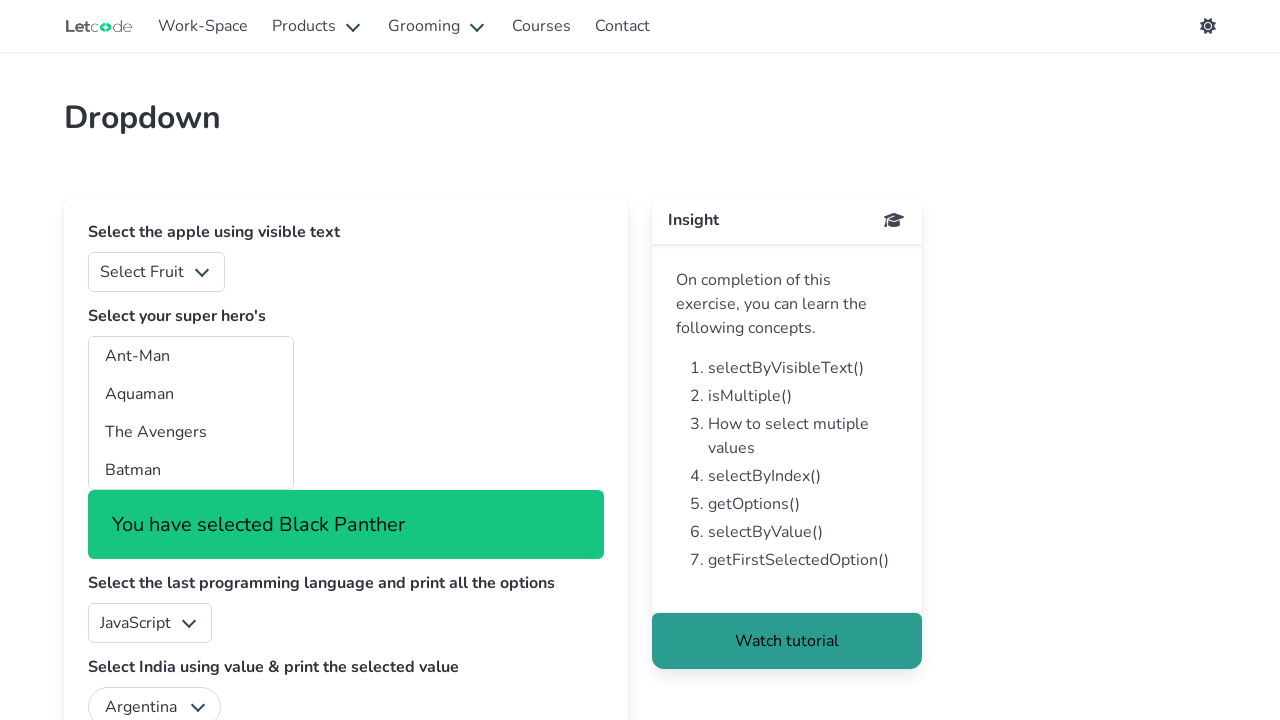

Verified single-select fruits dropdown is loaded
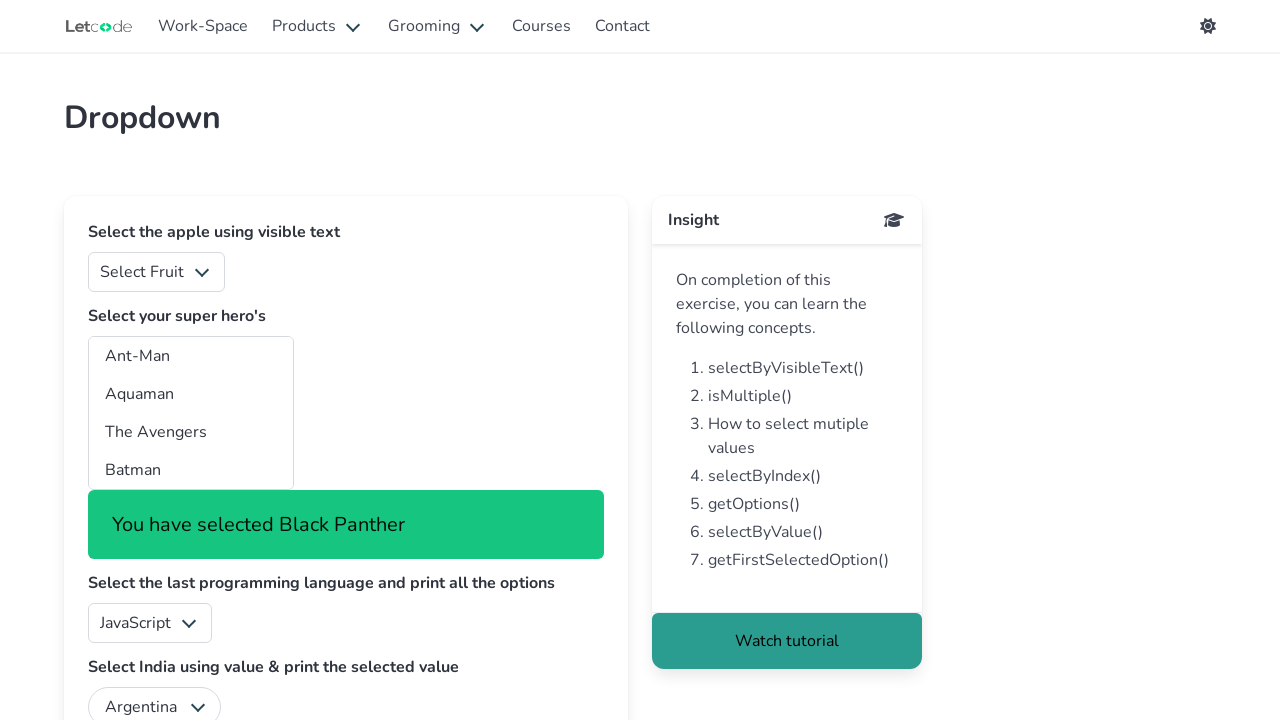

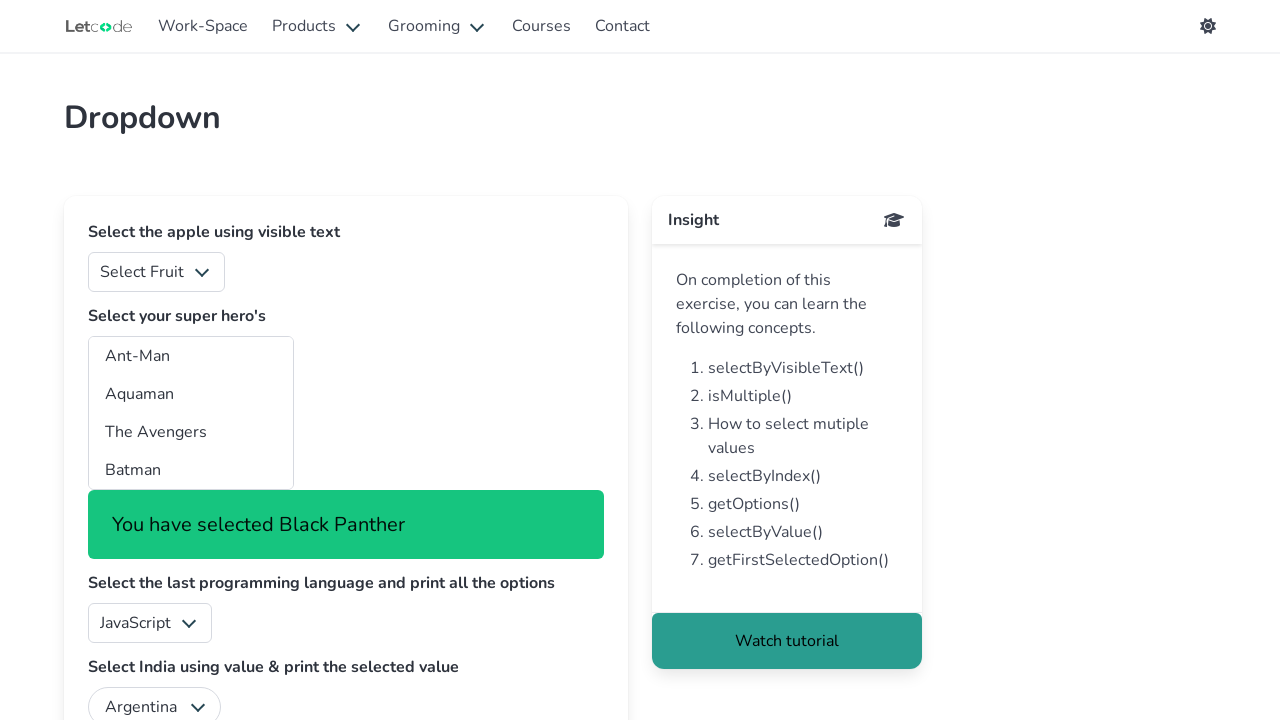